Tests navigation by clicking on the Inputs link and verifying the page loads

Starting URL: https://the-internet.herokuapp.com/

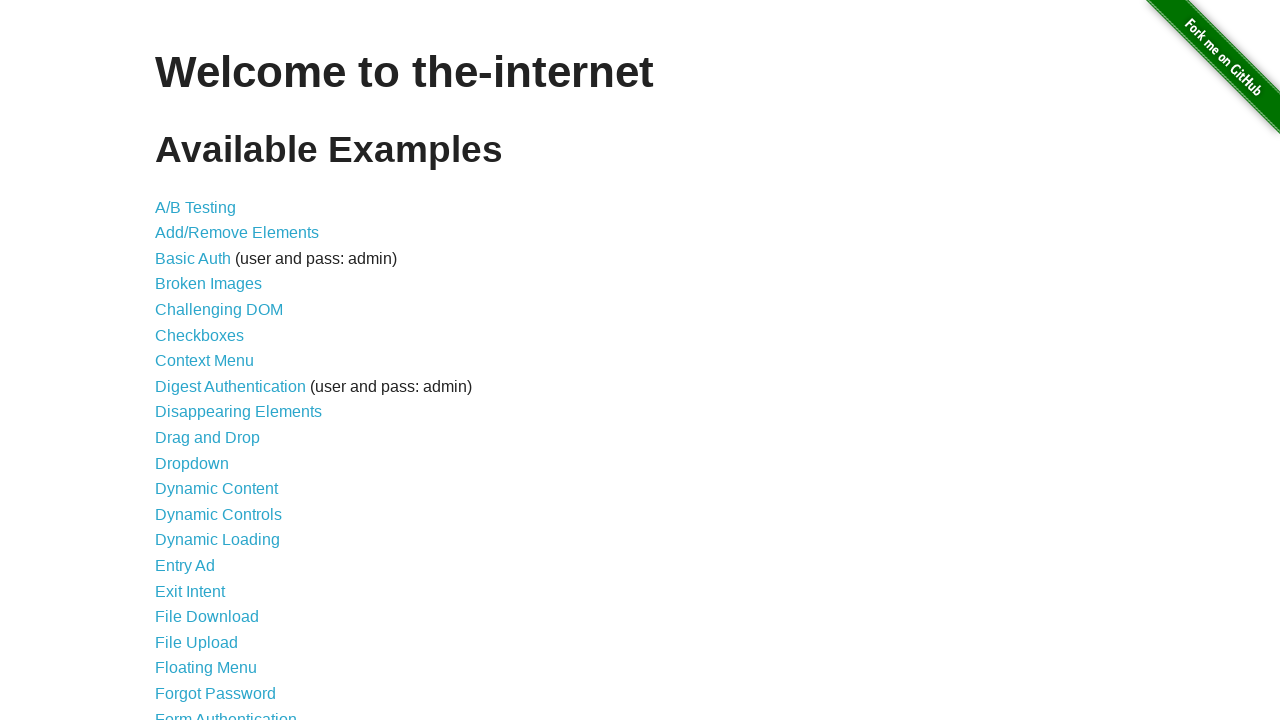

Clicked on the Inputs link at (176, 361) on a:text('Inputs')
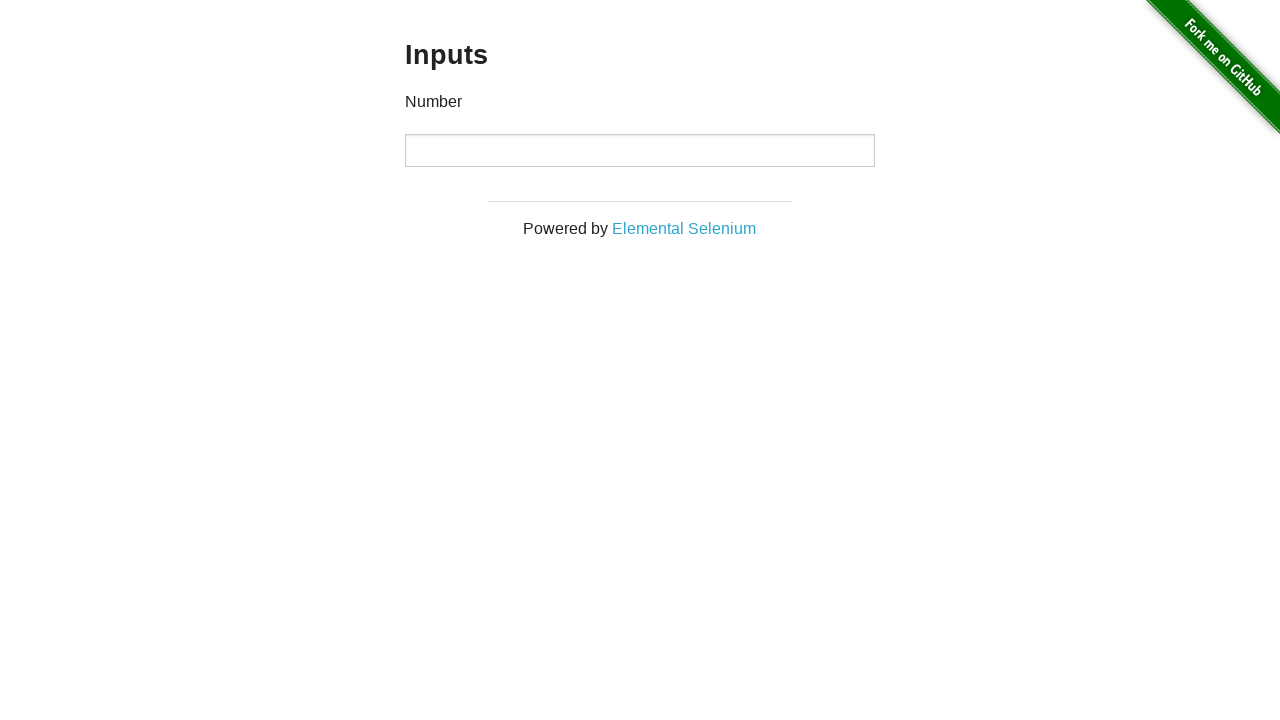

Inputs page loaded (DOM content ready)
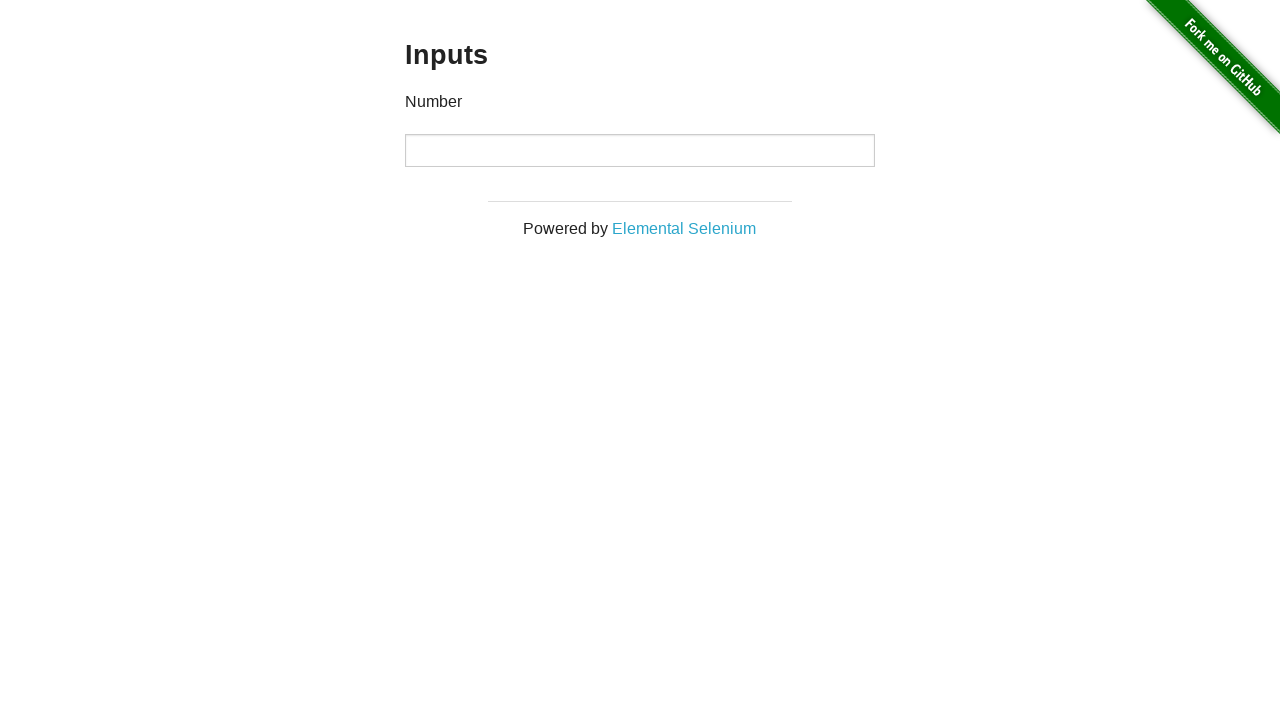

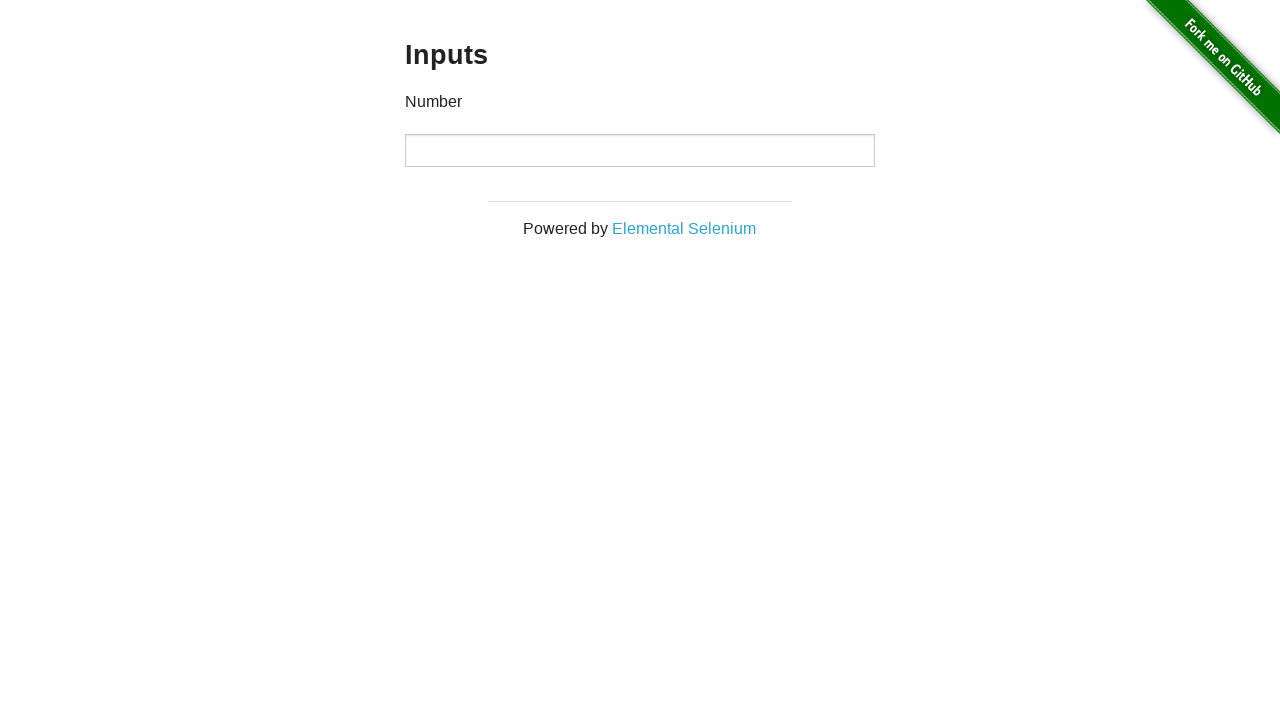